Tests navigating the Demoblaze e-commerce demo site by clicking on the Laptops category and selecting a specific laptop product (Sony vaio i5)

Starting URL: https://www.demoblaze.com

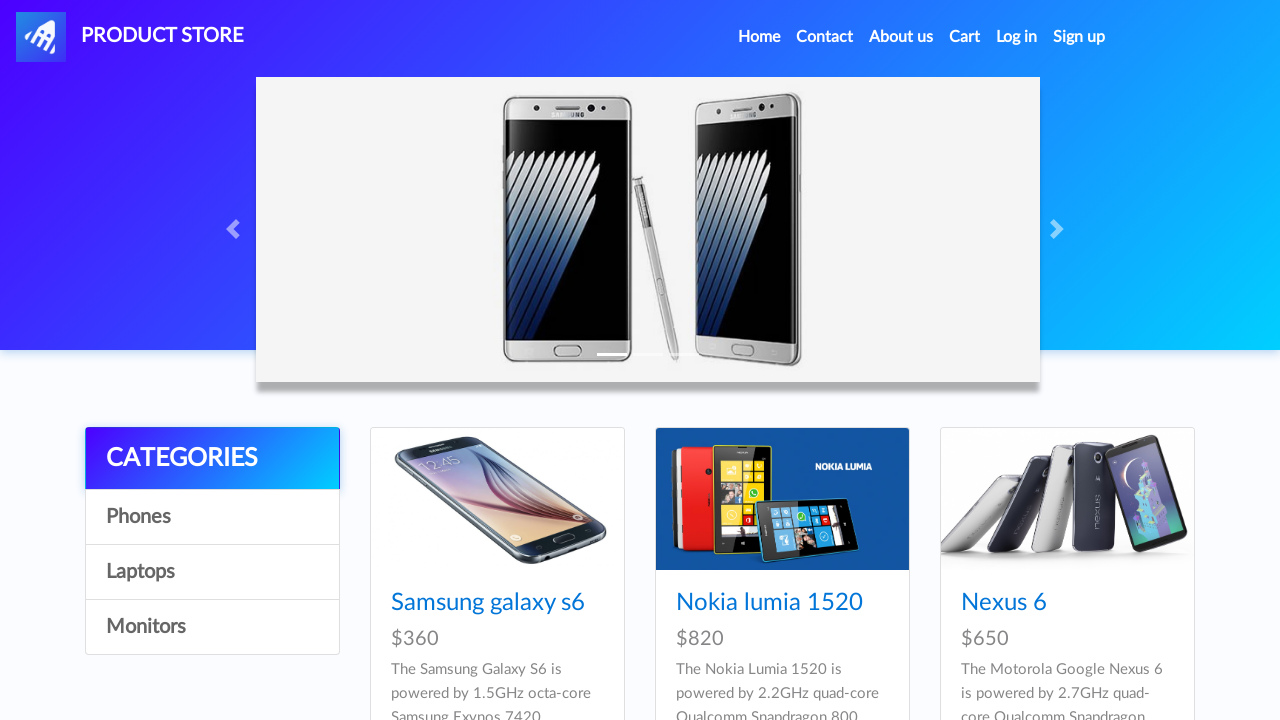

Clicked on Laptops category at (212, 572) on text=Laptops
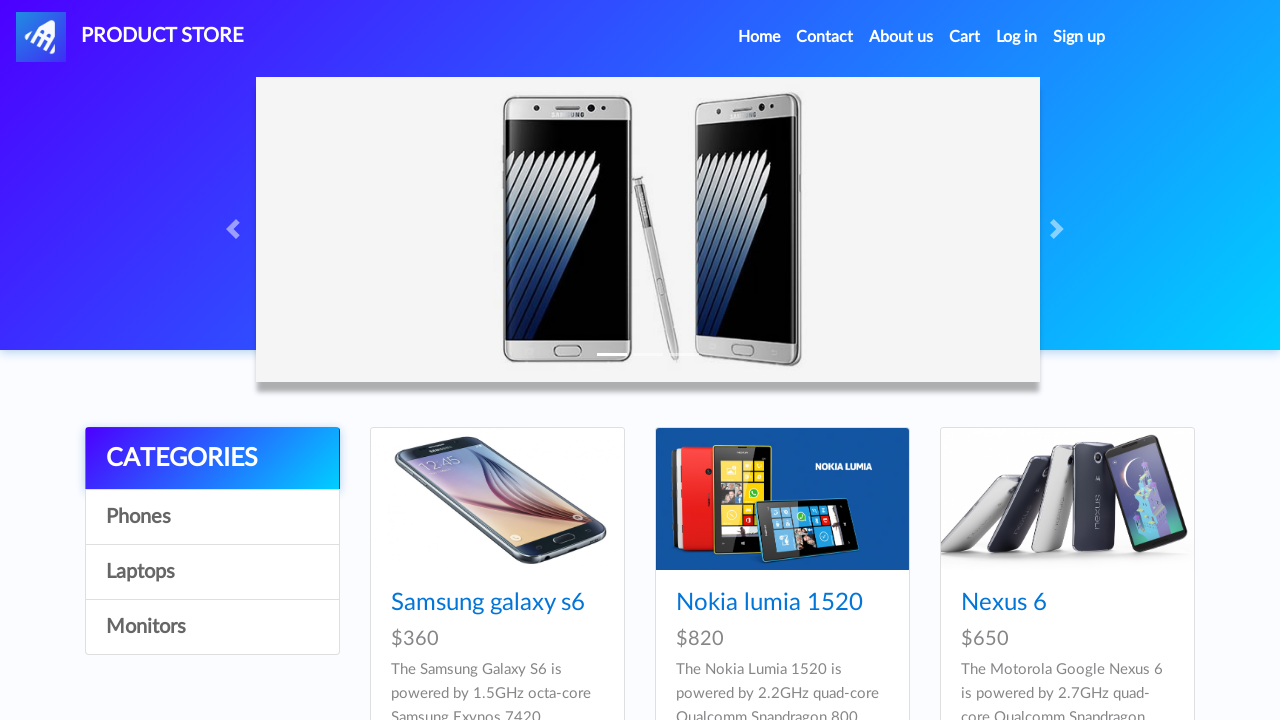

Sony vaio i5 product appeared in category
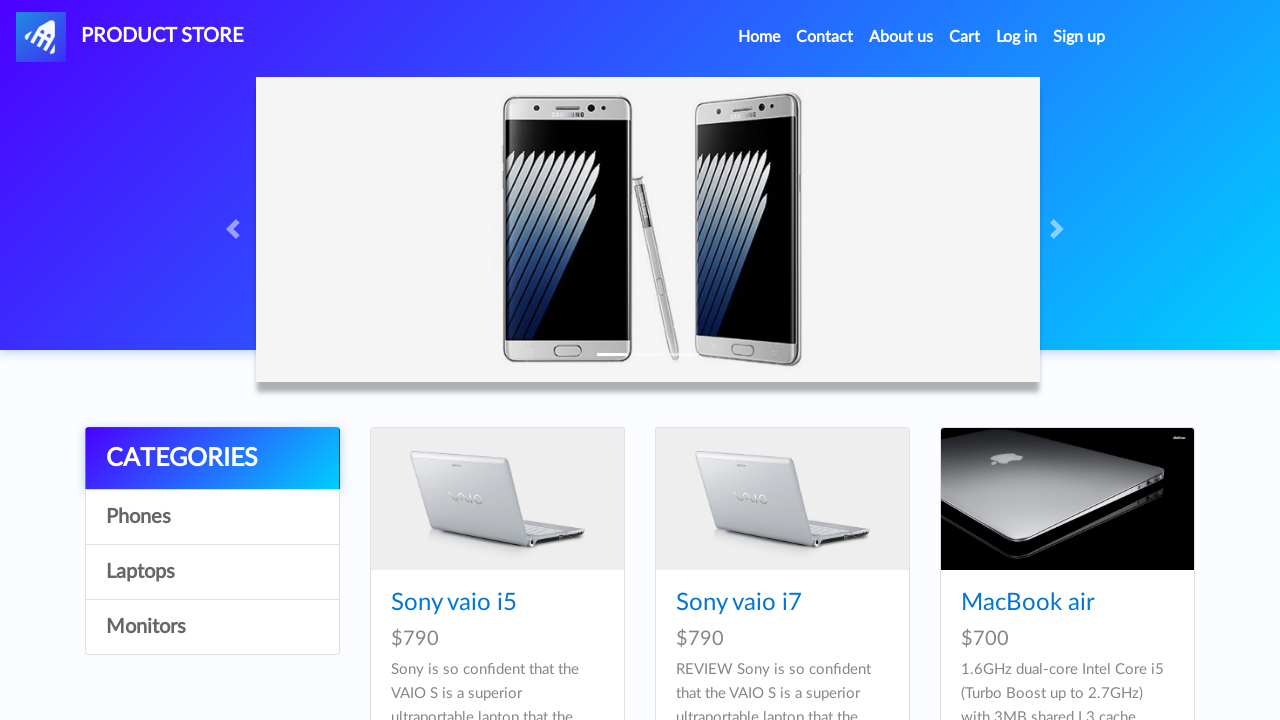

Clicked on Sony vaio i5 laptop product at (454, 603) on text=Sony vaio i5
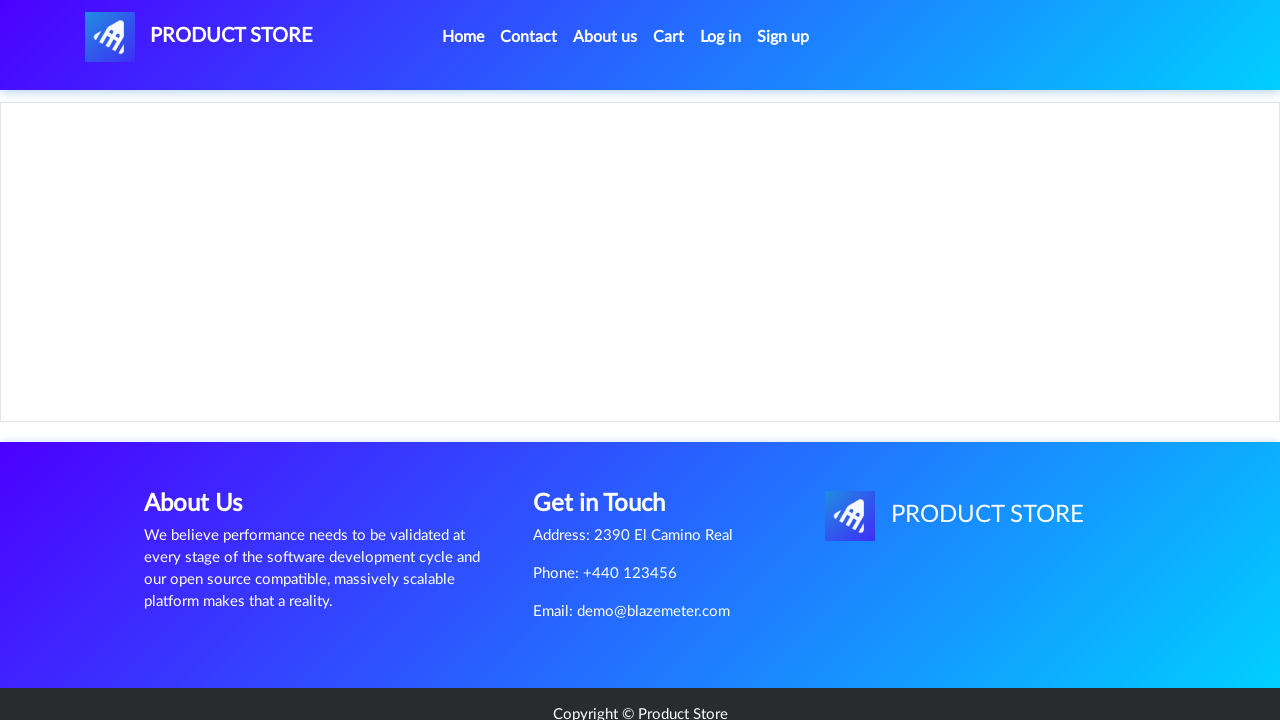

Product page loaded with price container visible
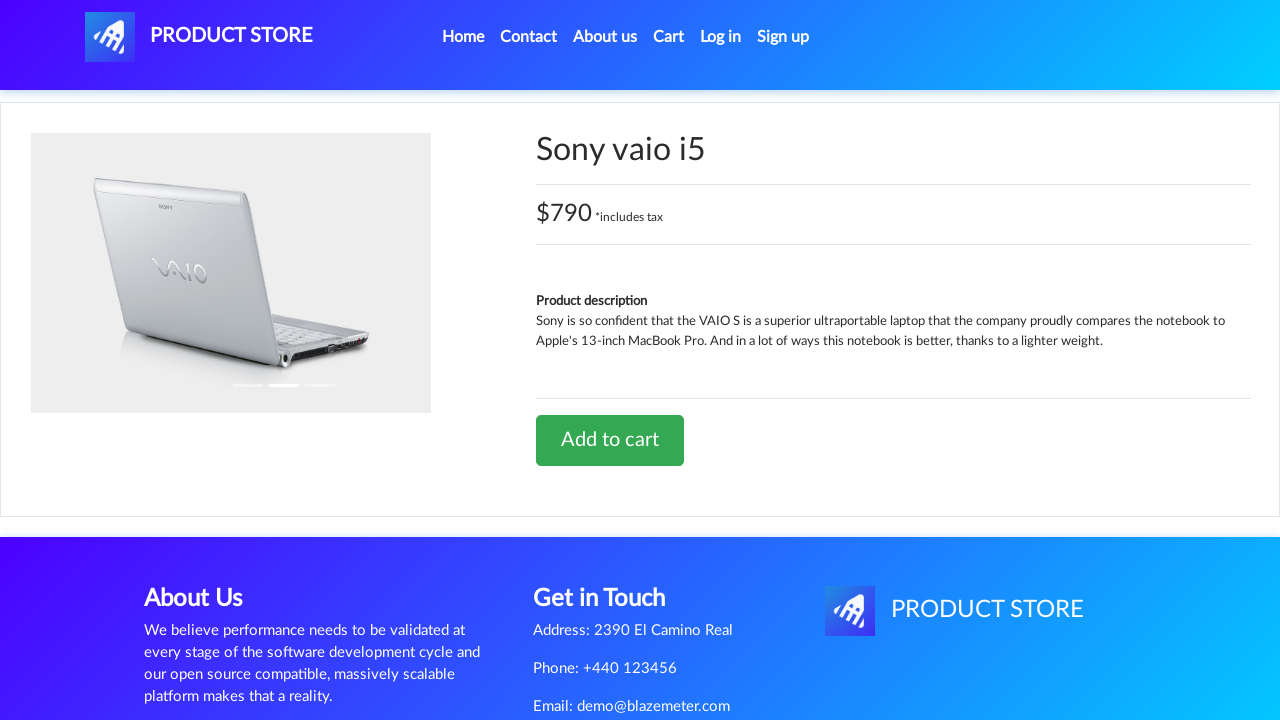

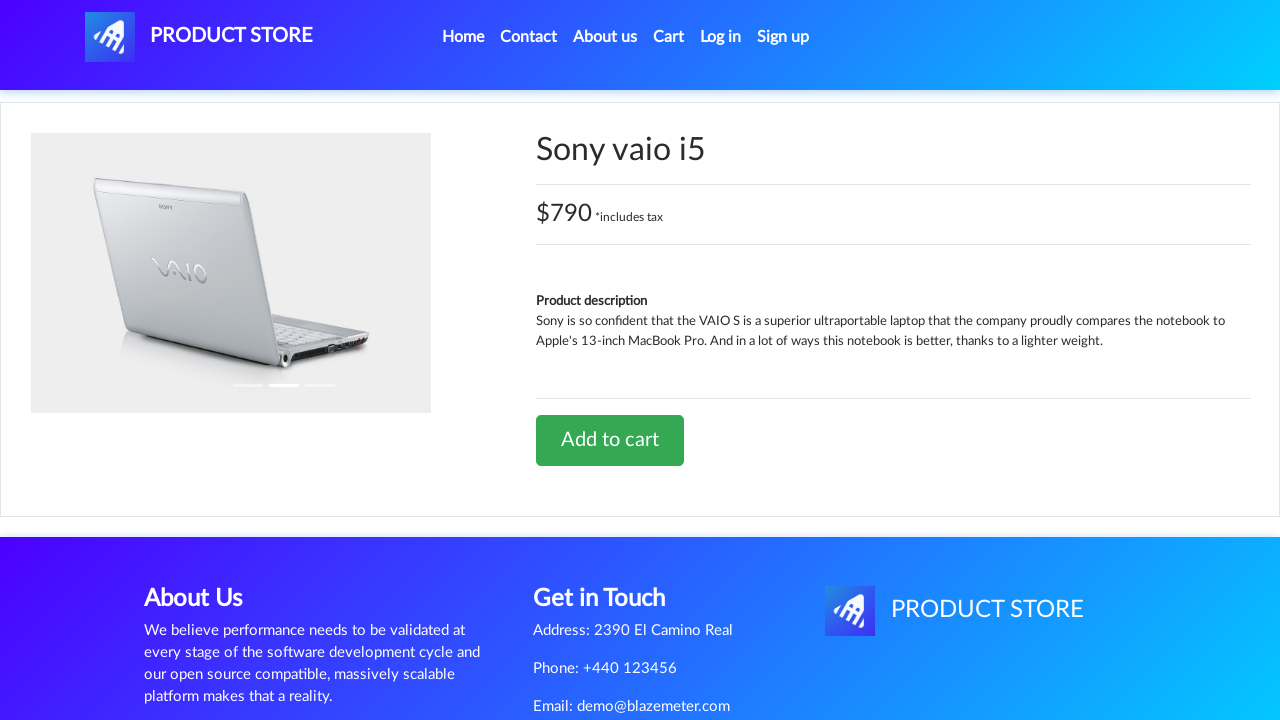